Tests article collapse functionality by clicking to roll up an article and verifying the content is hidden

Starting URL: https://pikabu.ru/

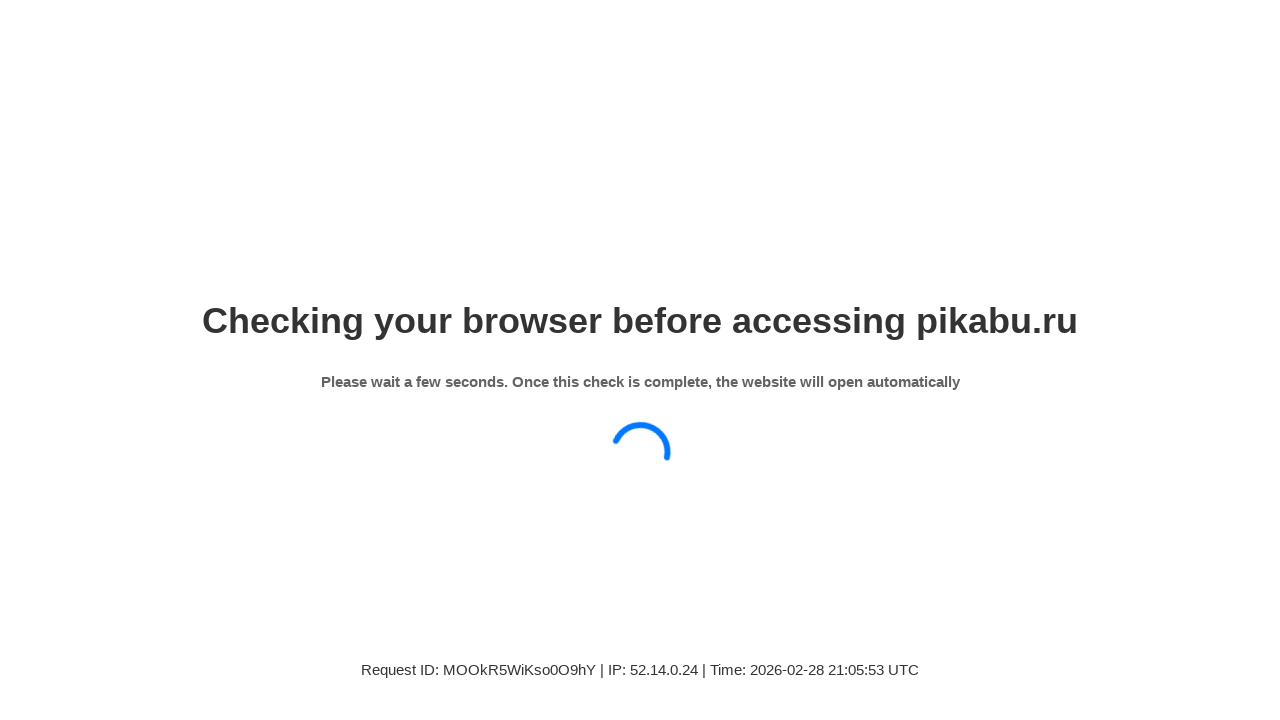

Waited for article content to be visible
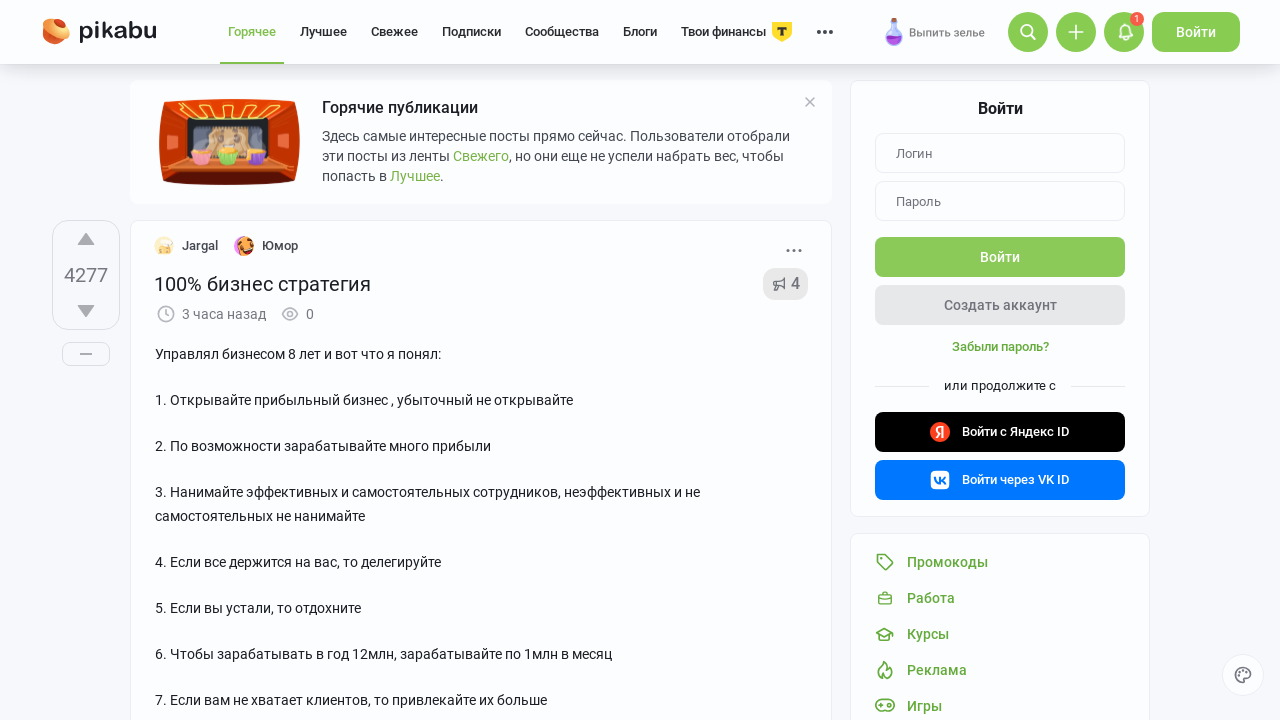

Clicked article collapse button to roll up the article at (86, 354) on xpath=//article/div/div/div[2]
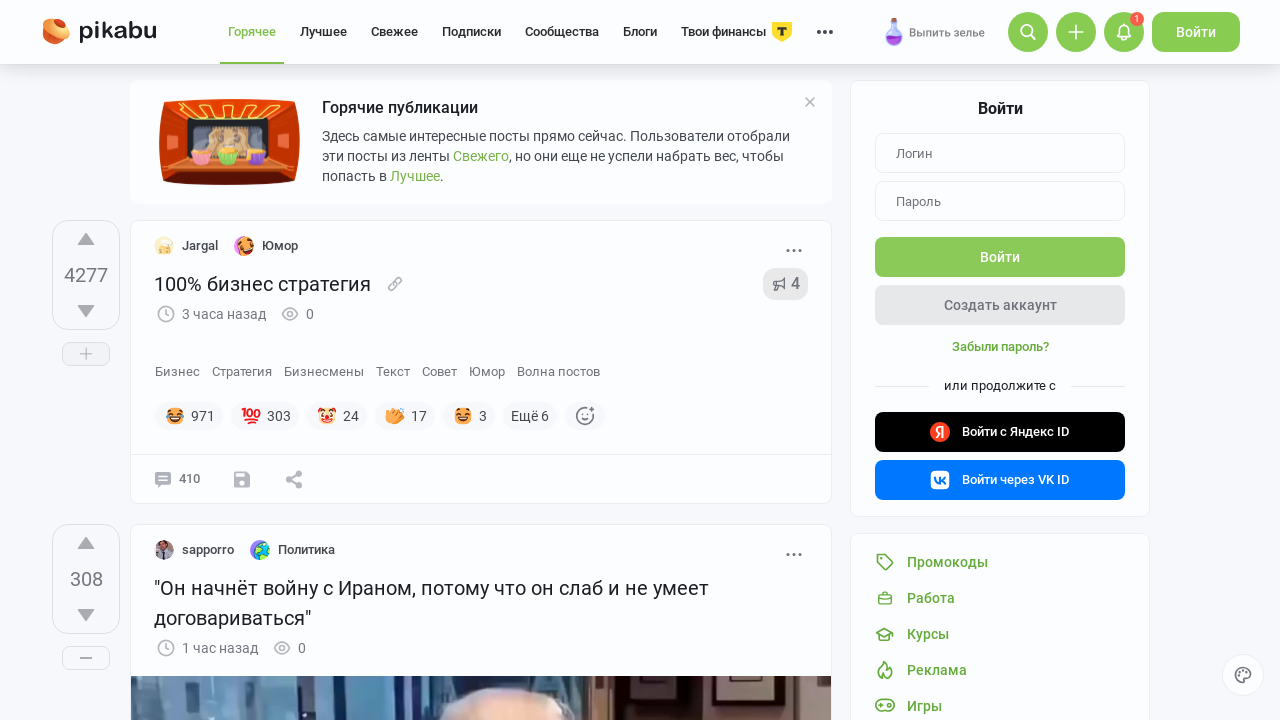

Verified article content is now hidden after collapse
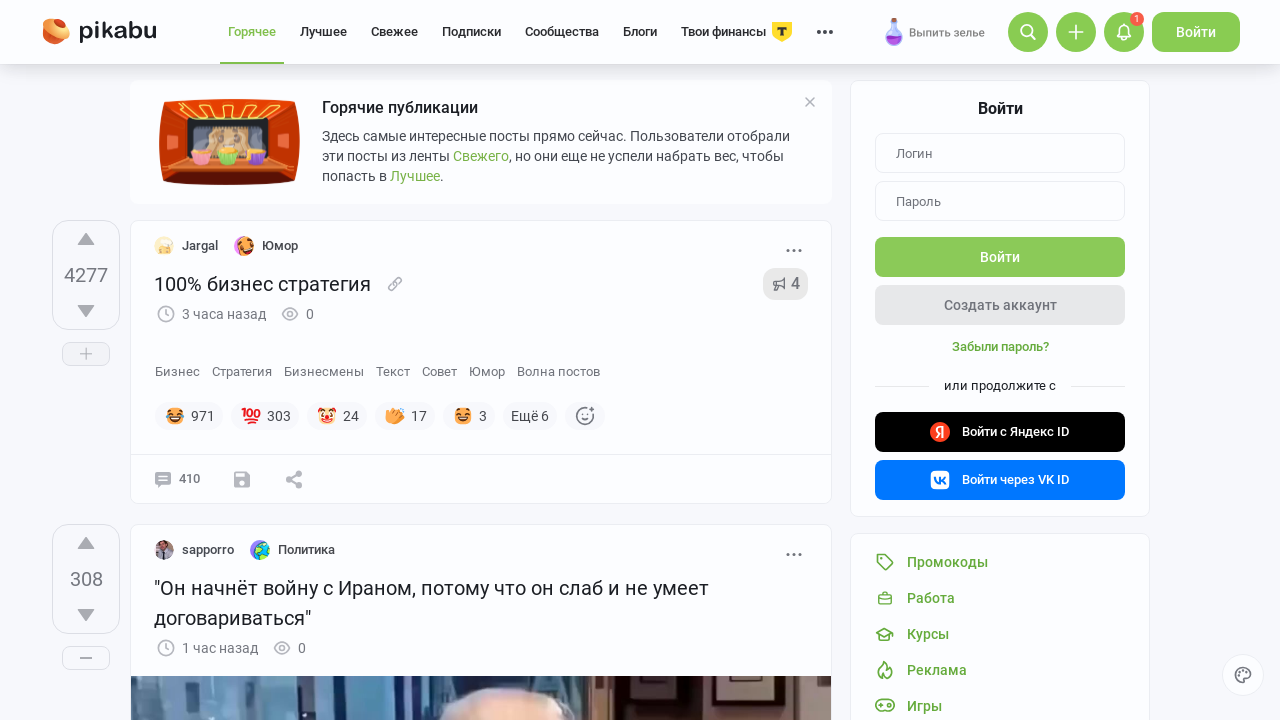

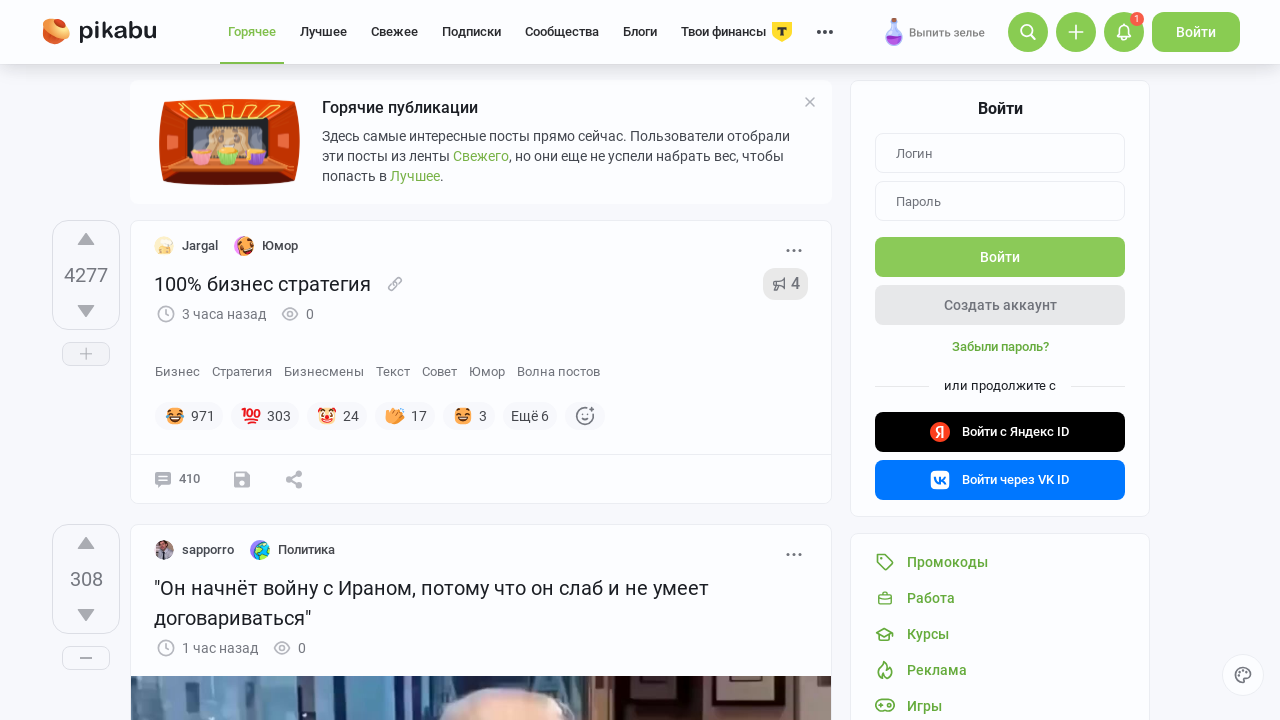